Tests adding items to a shopping cart by navigating to a product page and clicking add-to-cart buttons multiple times for different products.

Starting URL: https://material.playwrightvn.com/

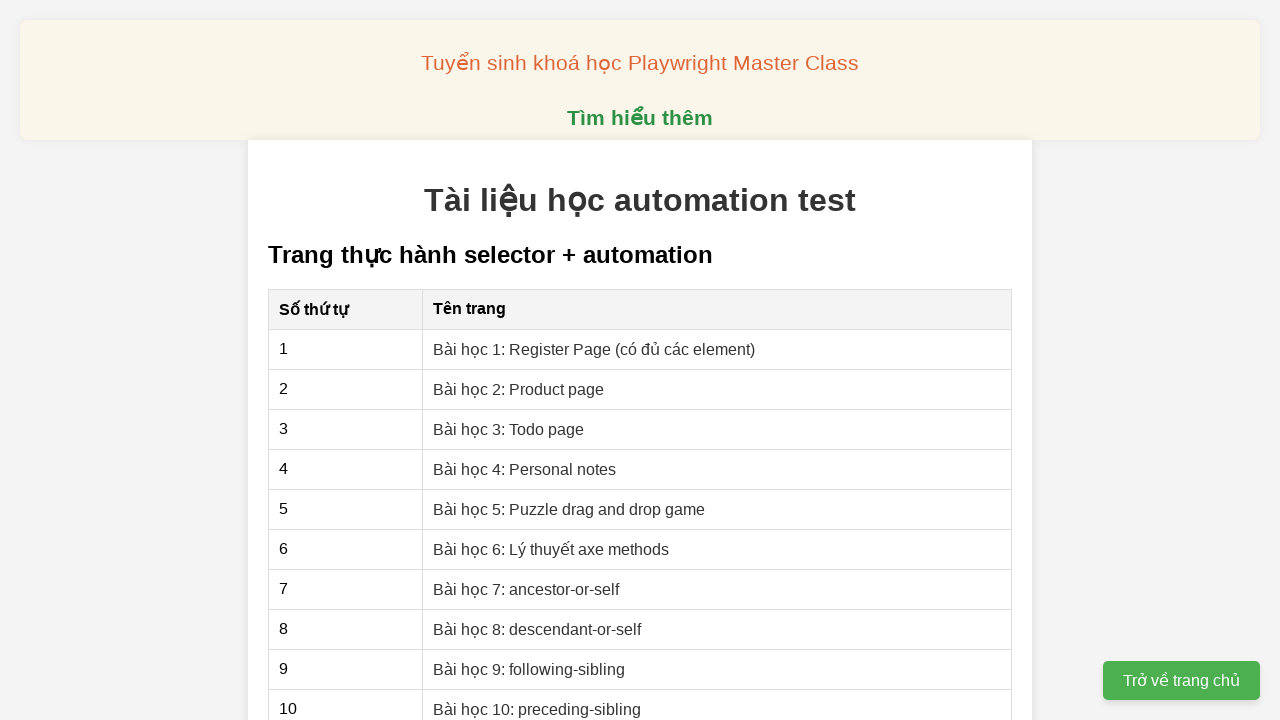

Navigated to Product page lesson at (519, 389) on xpath=//a[contains(text(),'Bài học 2: Product page')]
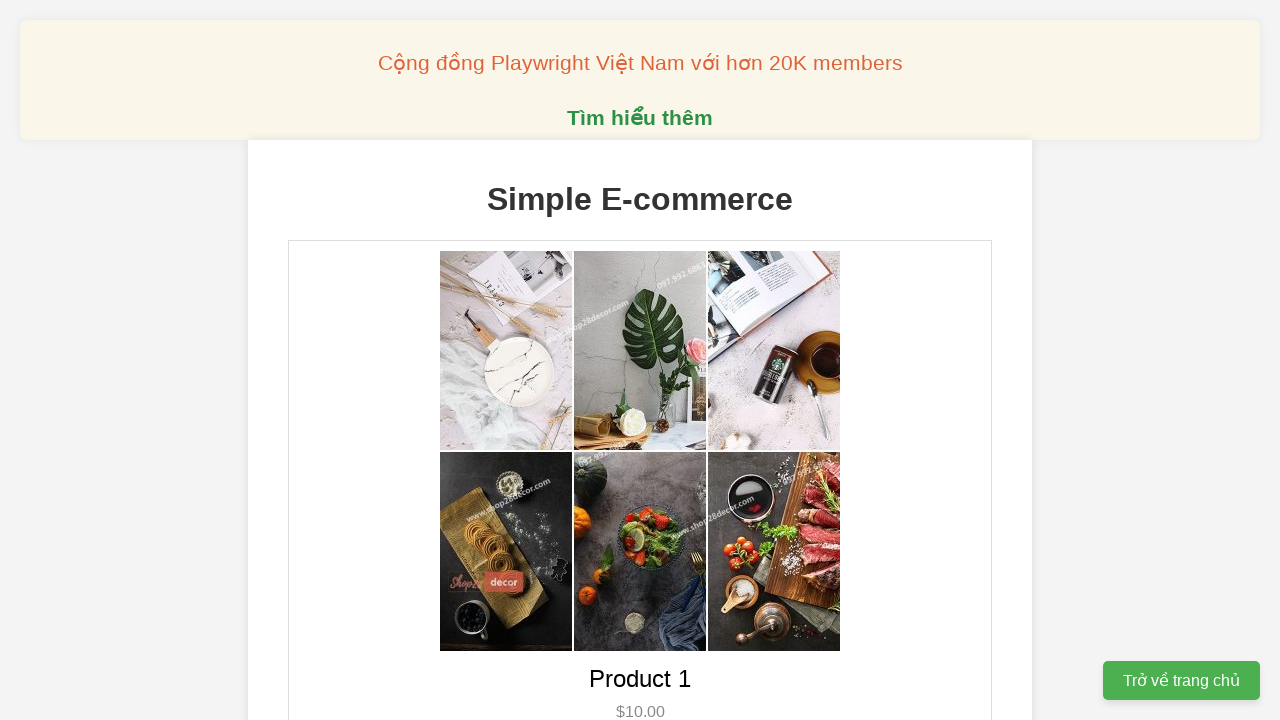

Added Product 1 to cart twice via double-click at (640, 360) on xpath=//button[@data-product-id='1']
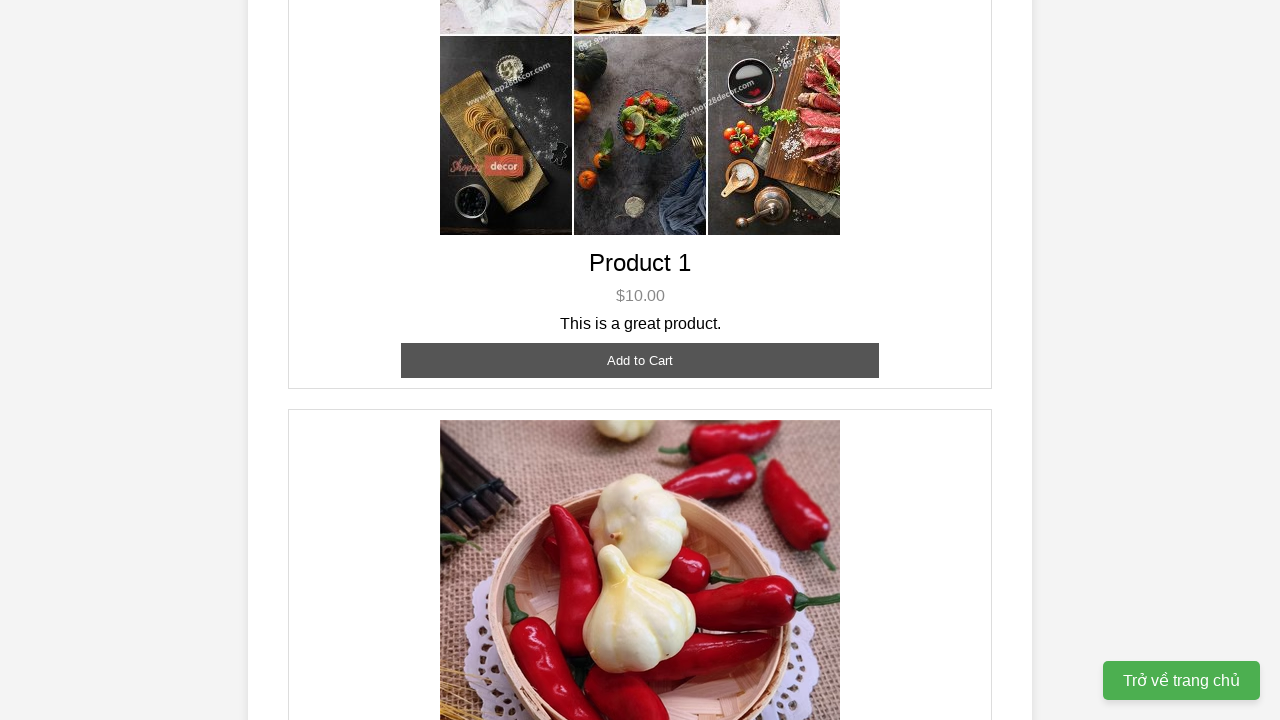

Added Product 2 to cart three times via triple-click at (640, 360) on xpath=//button[@data-product-id='2']
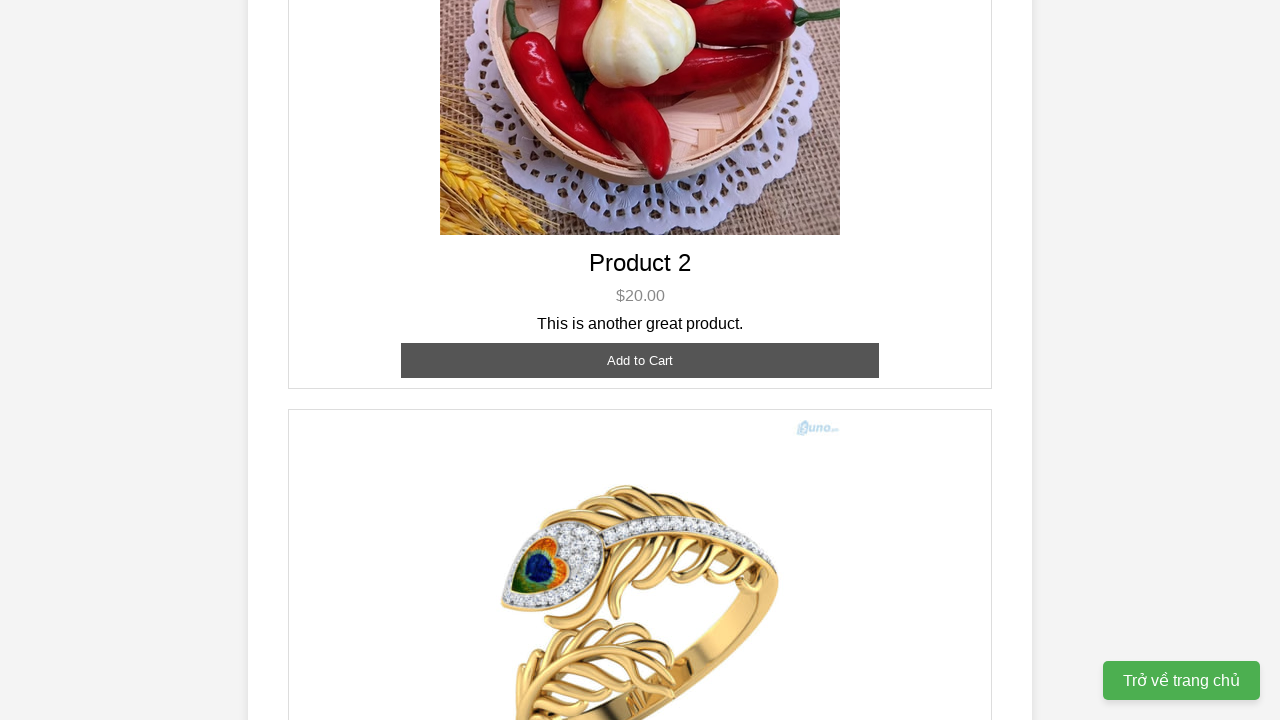

Added Product 3 to cart once at (640, 388) on xpath=//button[@data-product-id='3']
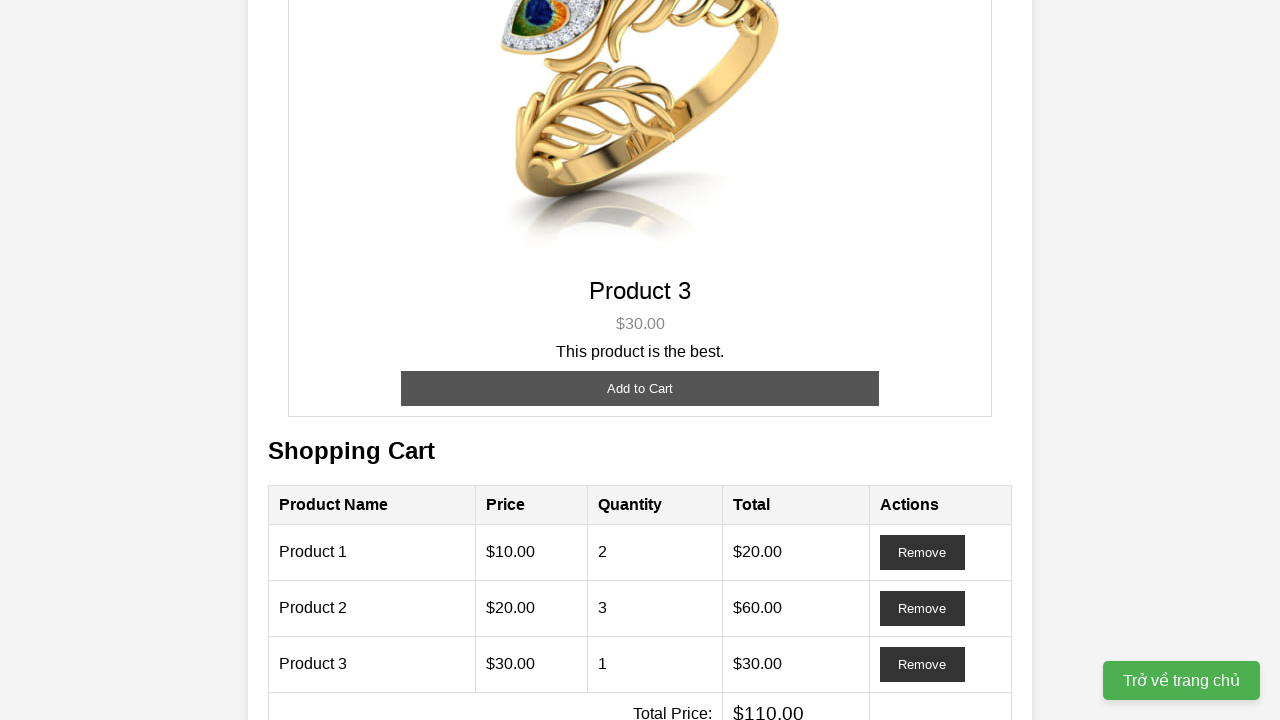

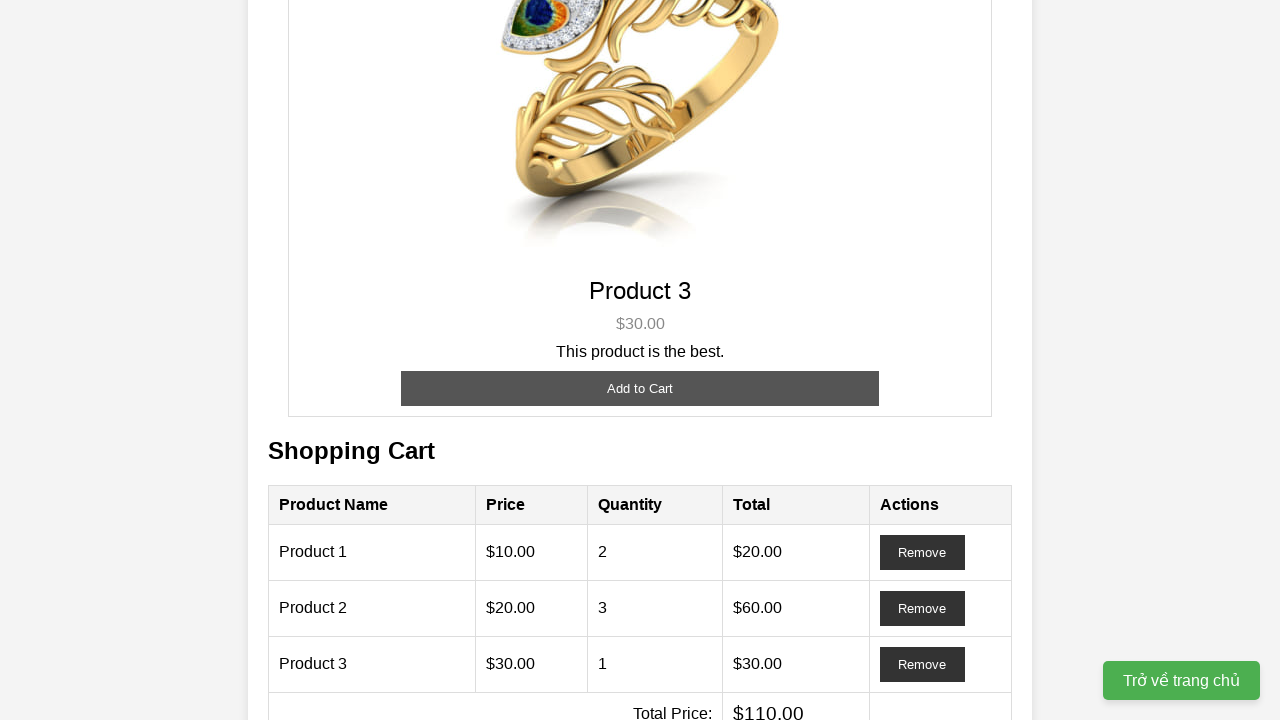